Tests that destroying one of two todos updates count text correctly

Starting URL: http://backbonejs.org/examples/todos/

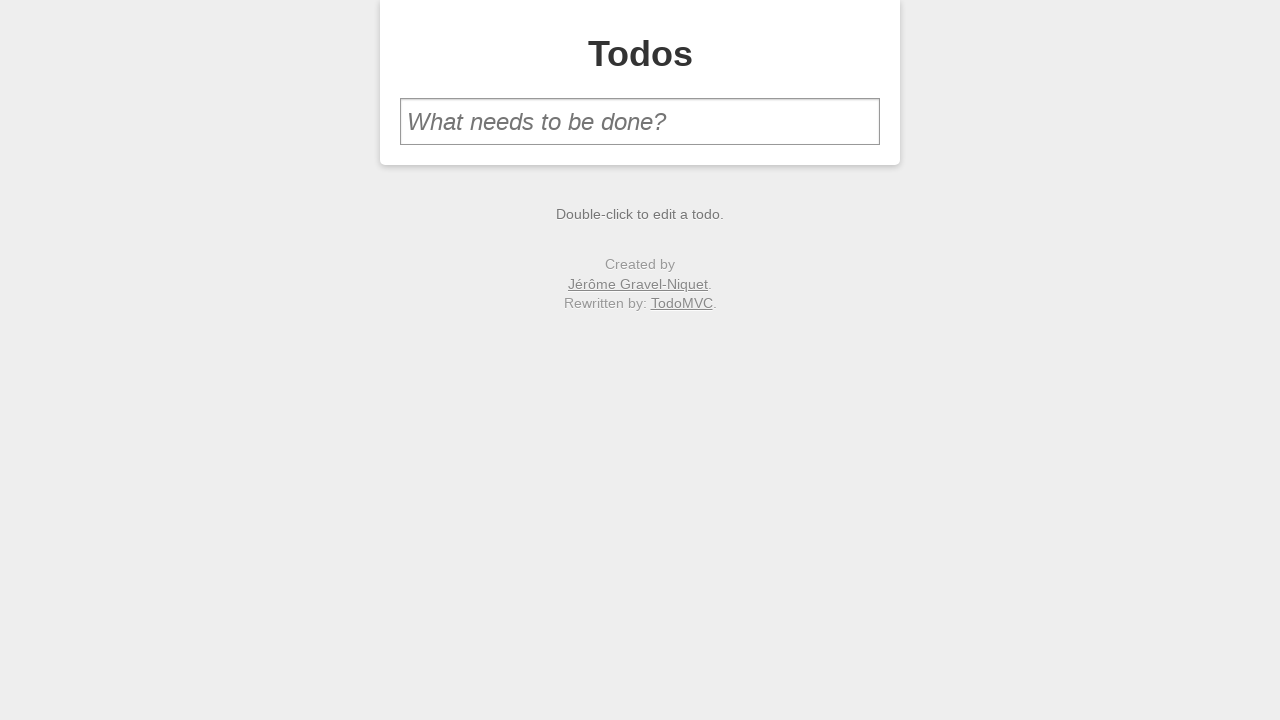

Filled new todo input with 'one' on #new-todo
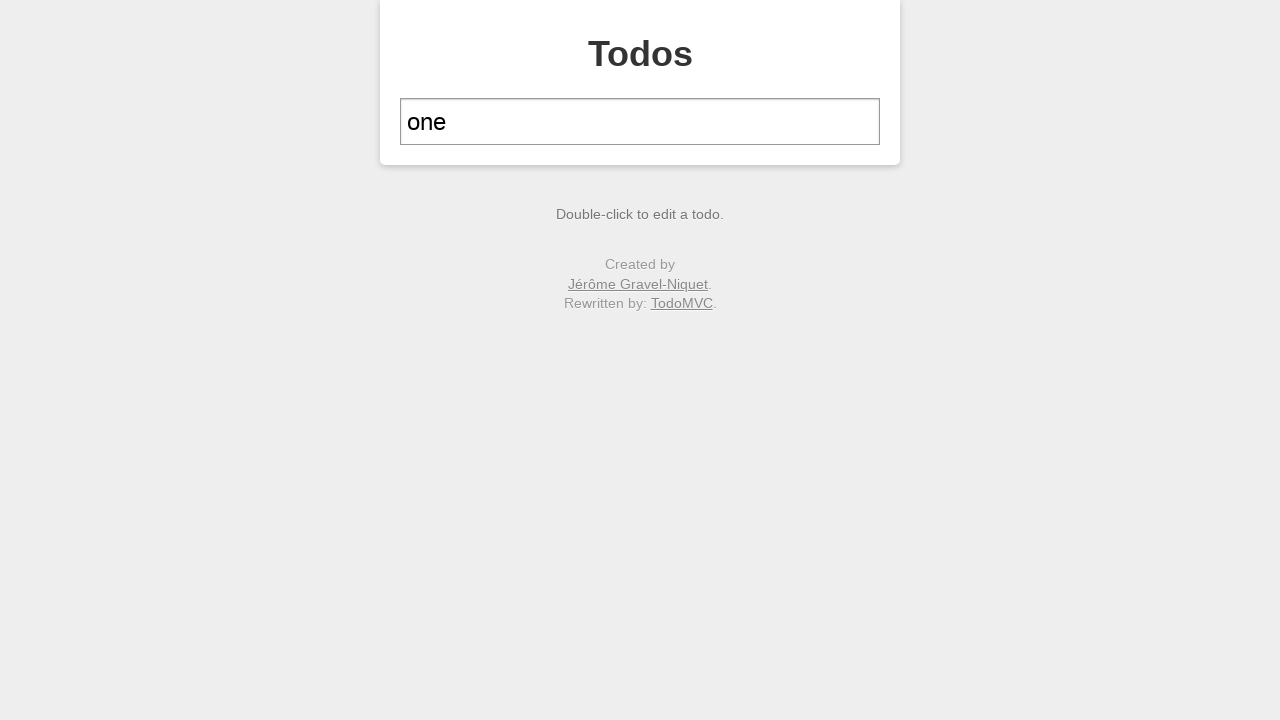

Pressed Enter to add first todo on #new-todo
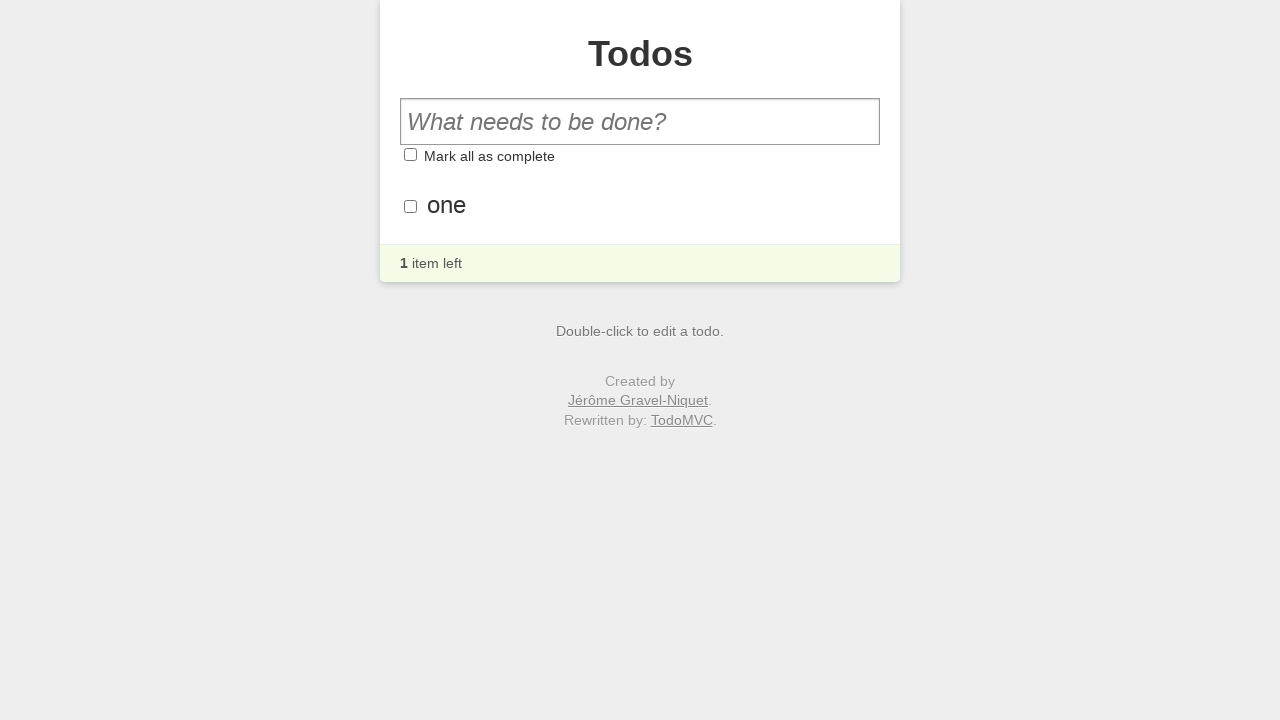

Filled new todo input with 'two' on #new-todo
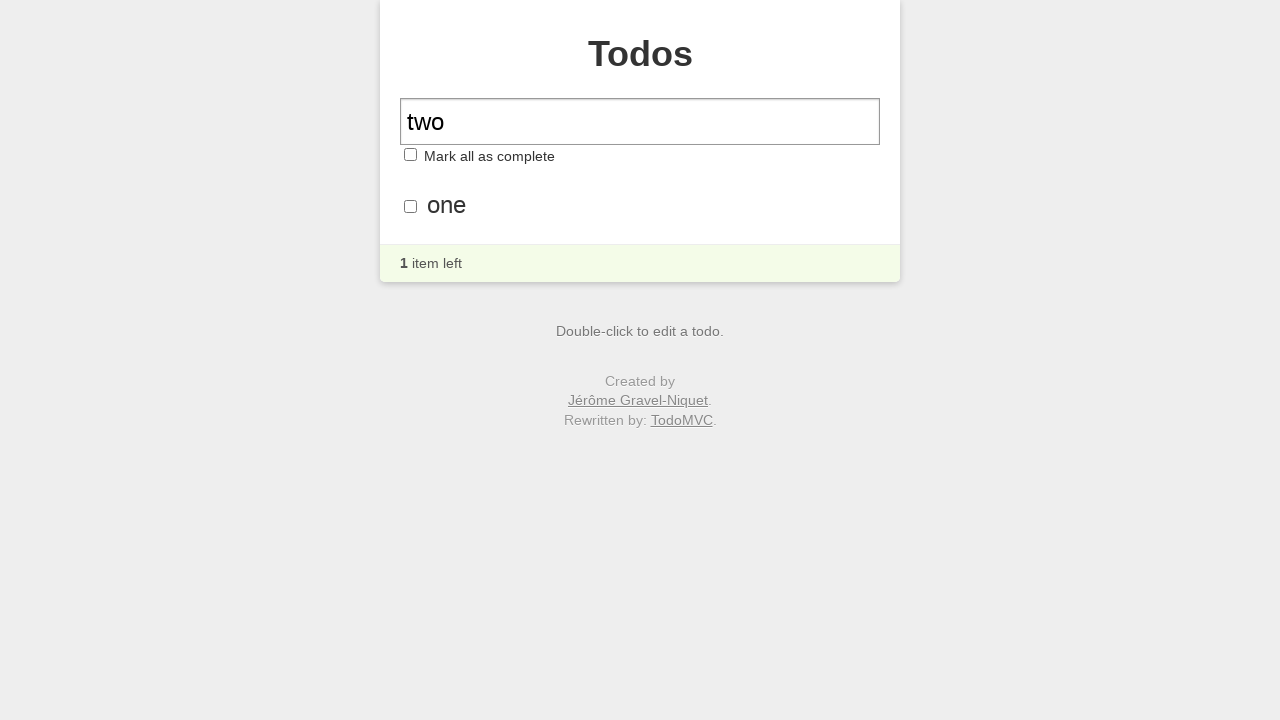

Pressed Enter to add second todo on #new-todo
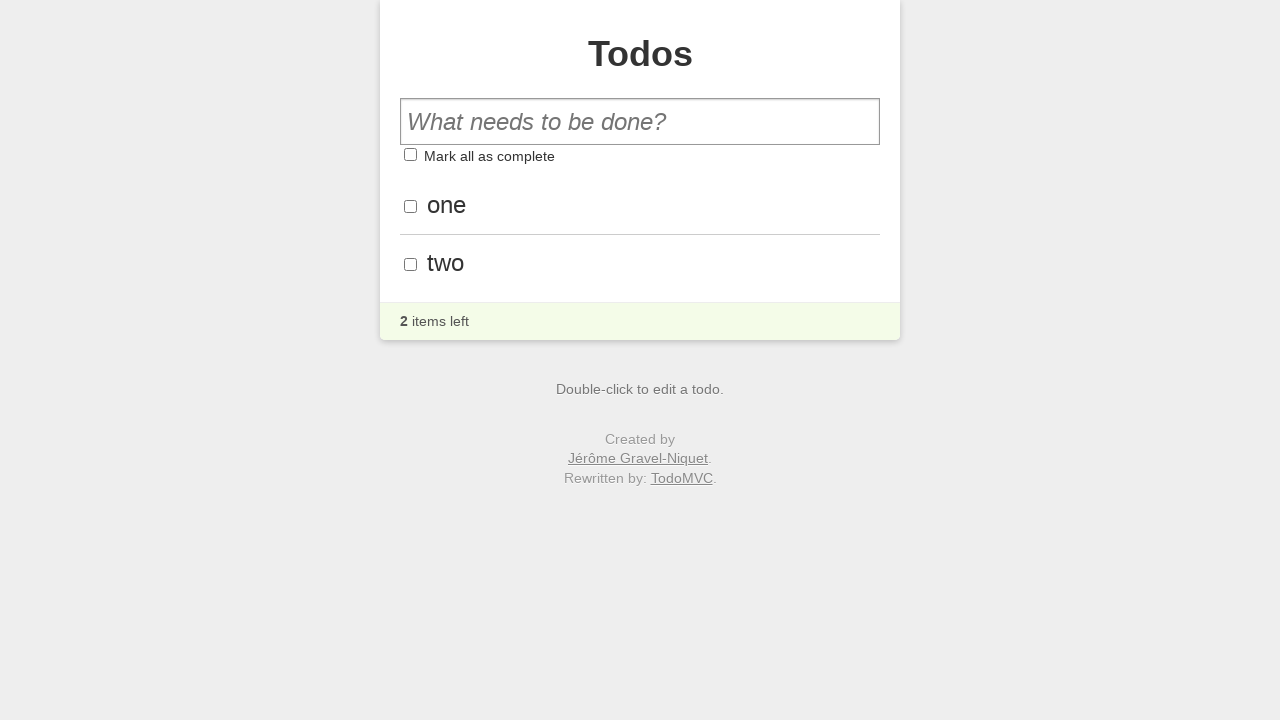

Waited for both todo items to appear in the list
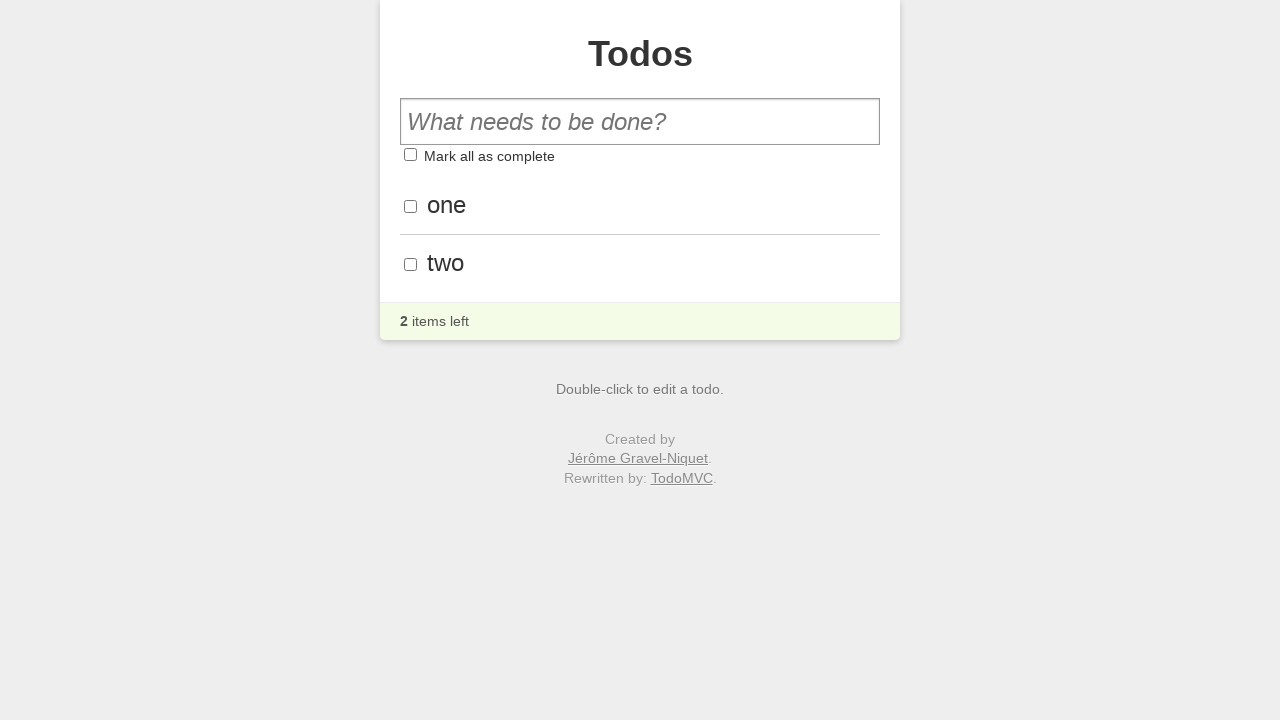

Hovered over first todo item to reveal destroy button at (640, 206) on #todo-list li:nth-child(1)
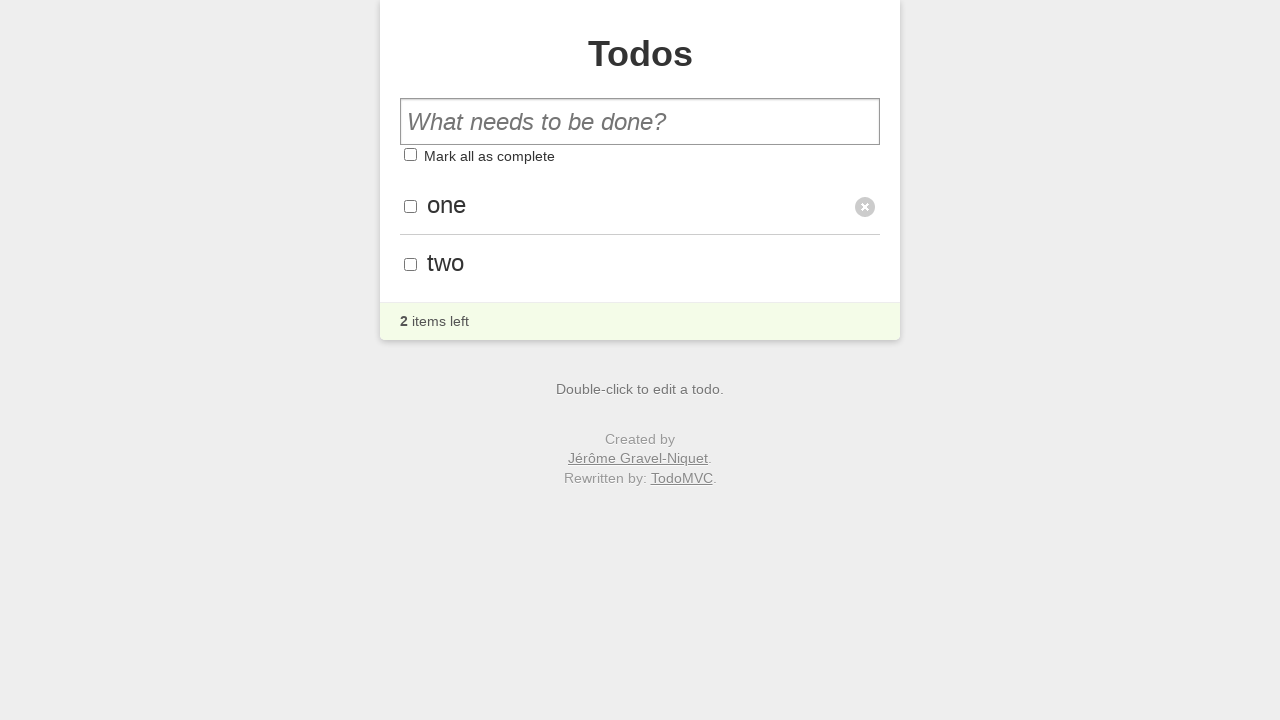

Clicked destroy button to delete first todo at (865, 207) on #todo-list li:nth-child(1) .destroy
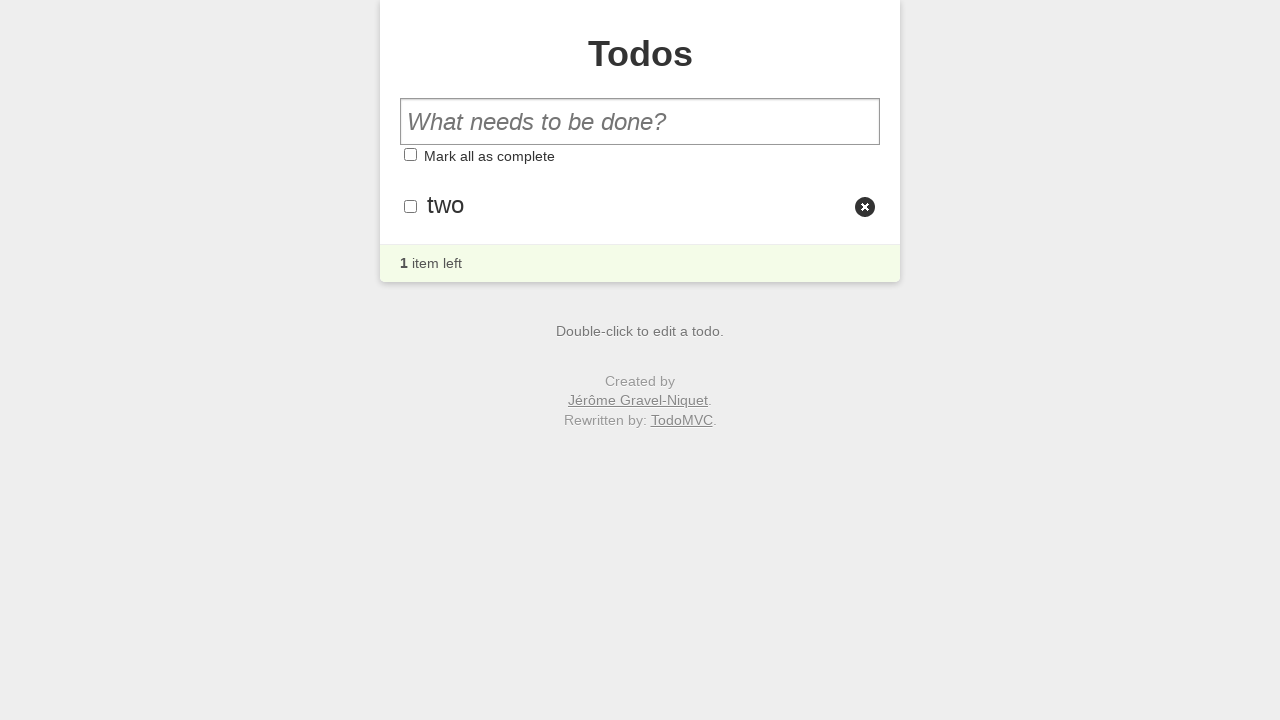

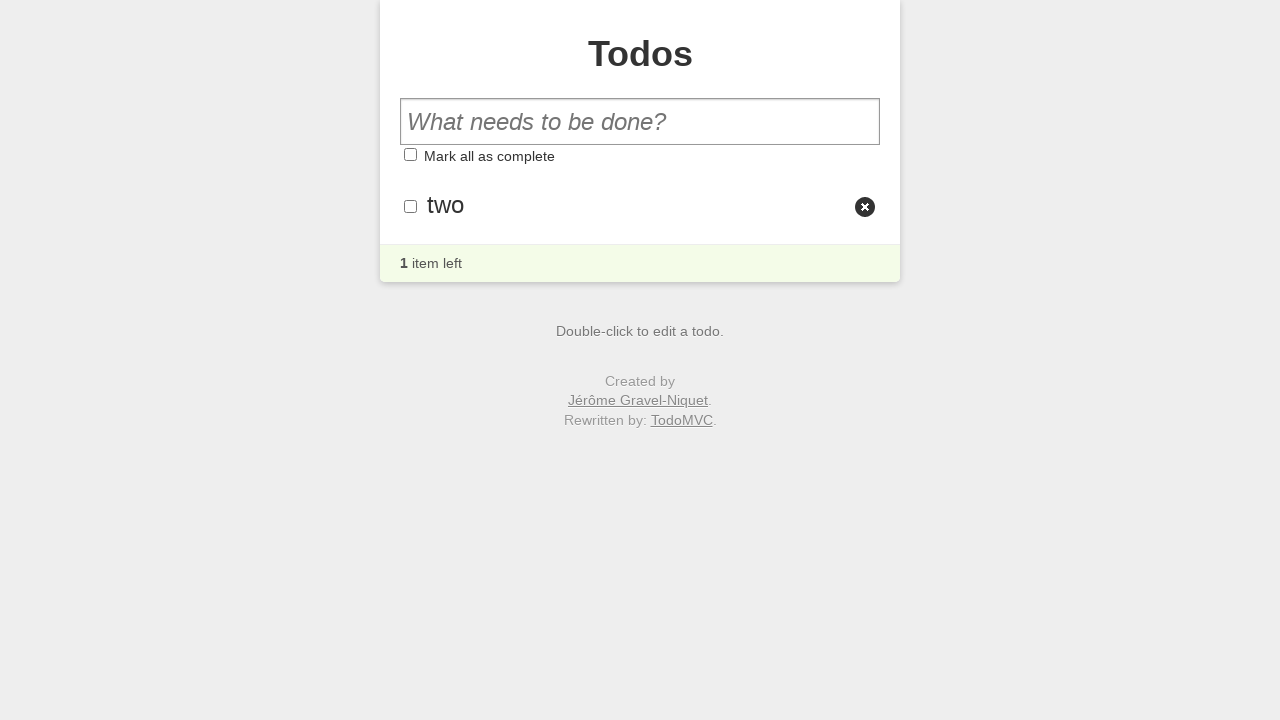